Navigates to the Playwright documentation intro page and waits for it to load

Starting URL: https://playwright.dev/

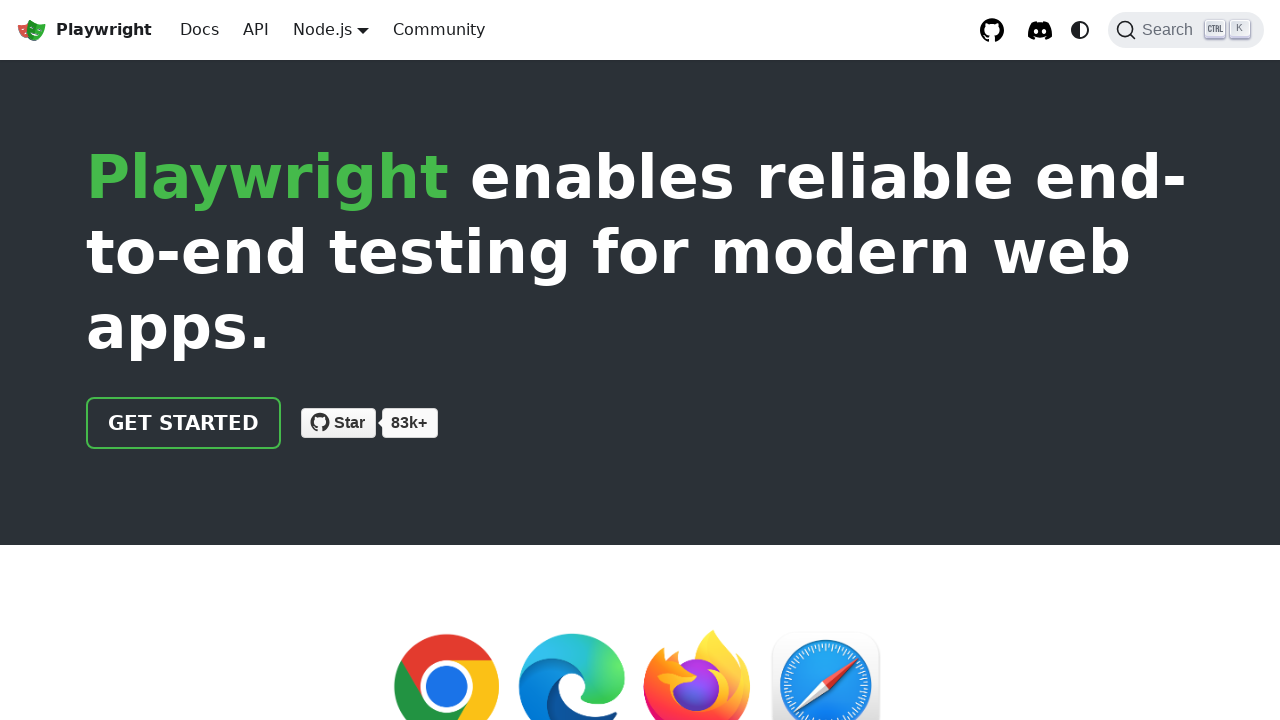

Navigated to Playwright documentation intro page
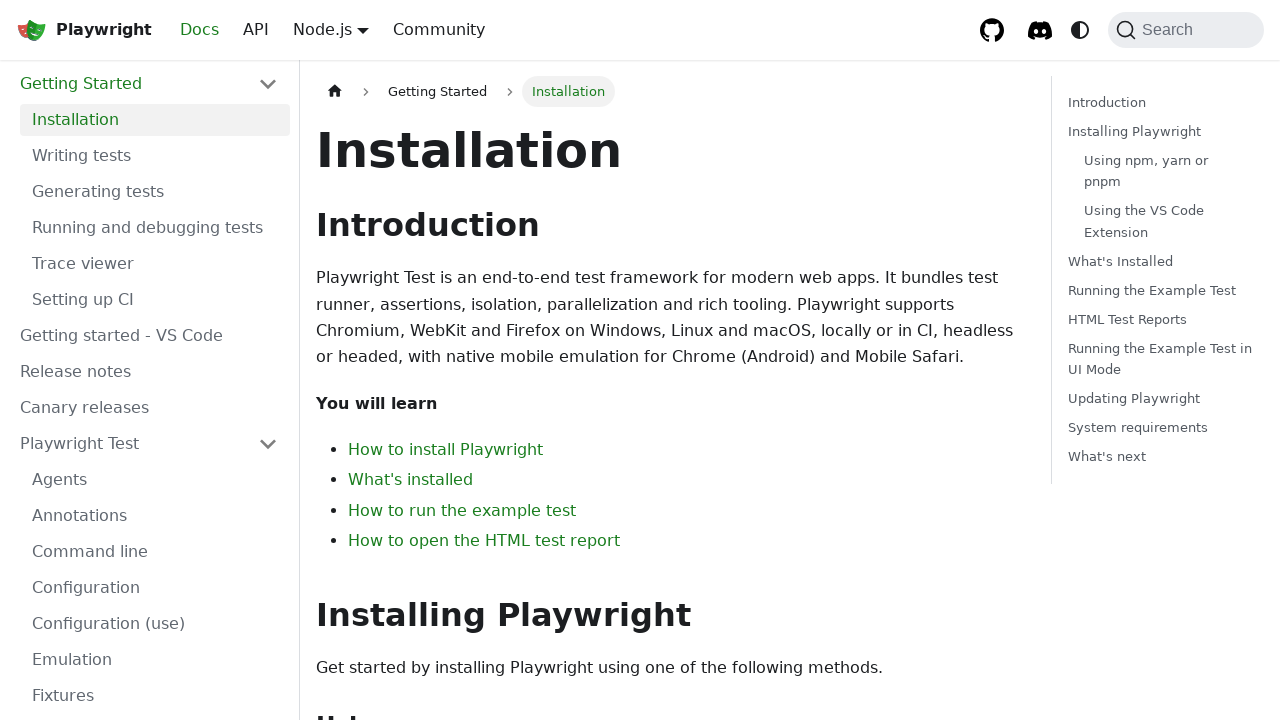

Intro page loaded successfully
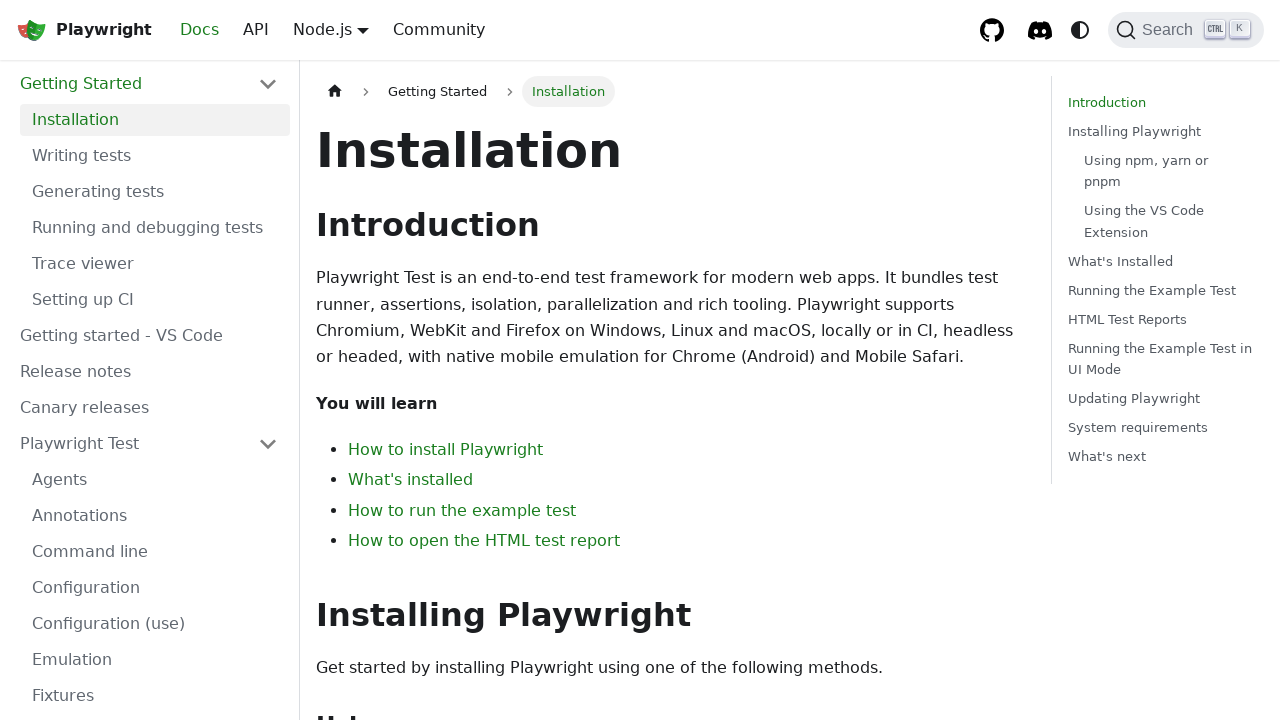

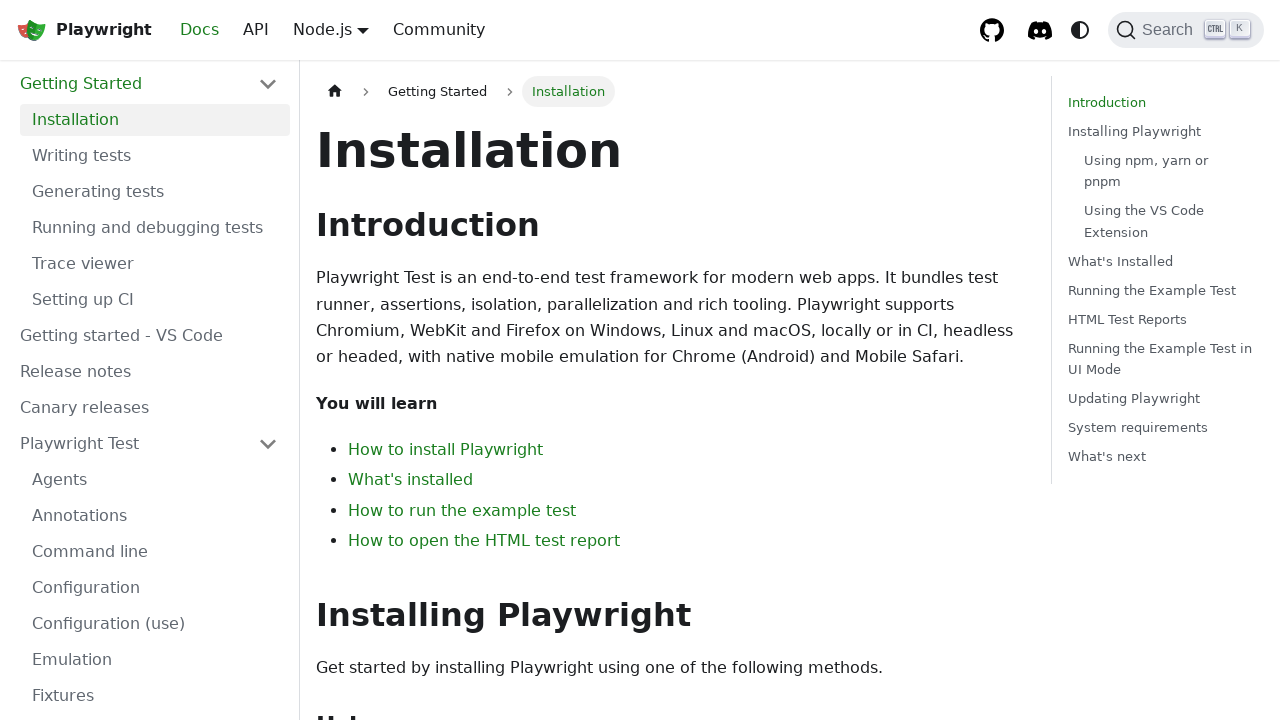